Tests the search and price filter functionality on Bluestone jewelry website by searching for rings and filtering results to show items below Rs 10,000

Starting URL: https://www.bluestone.com/

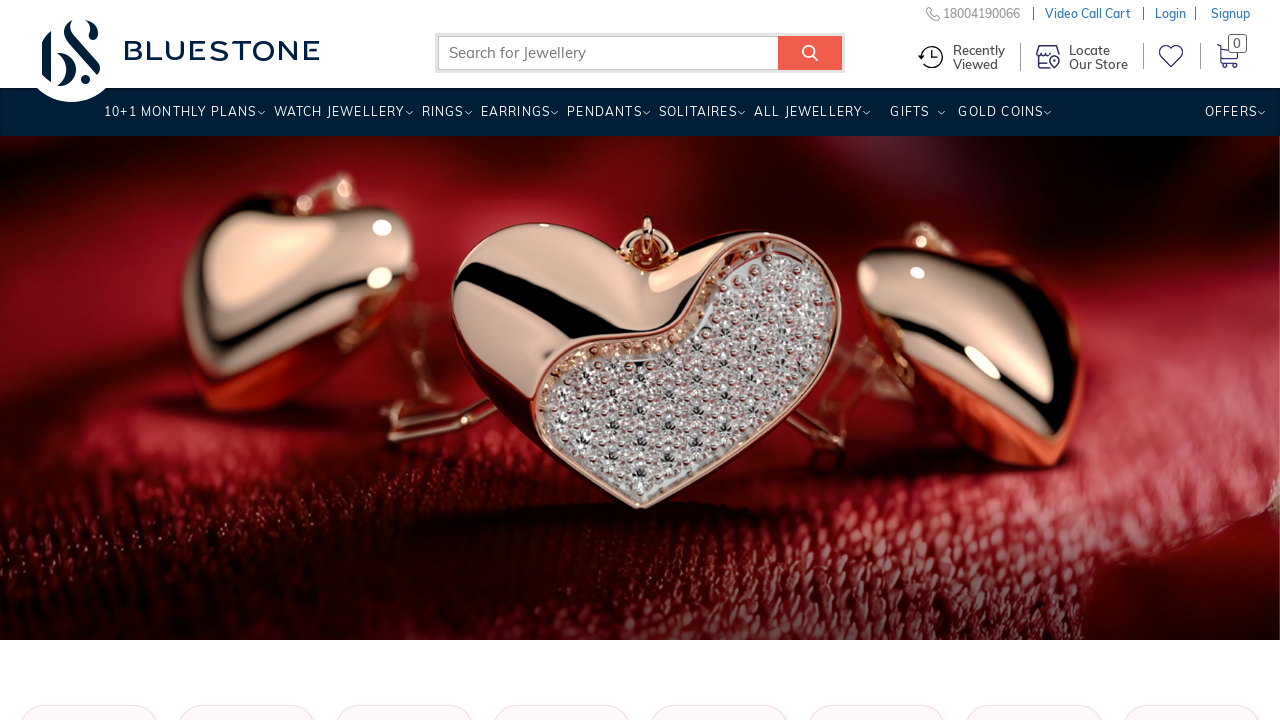

Filled search field with 'Rings' on input[name='search_query']
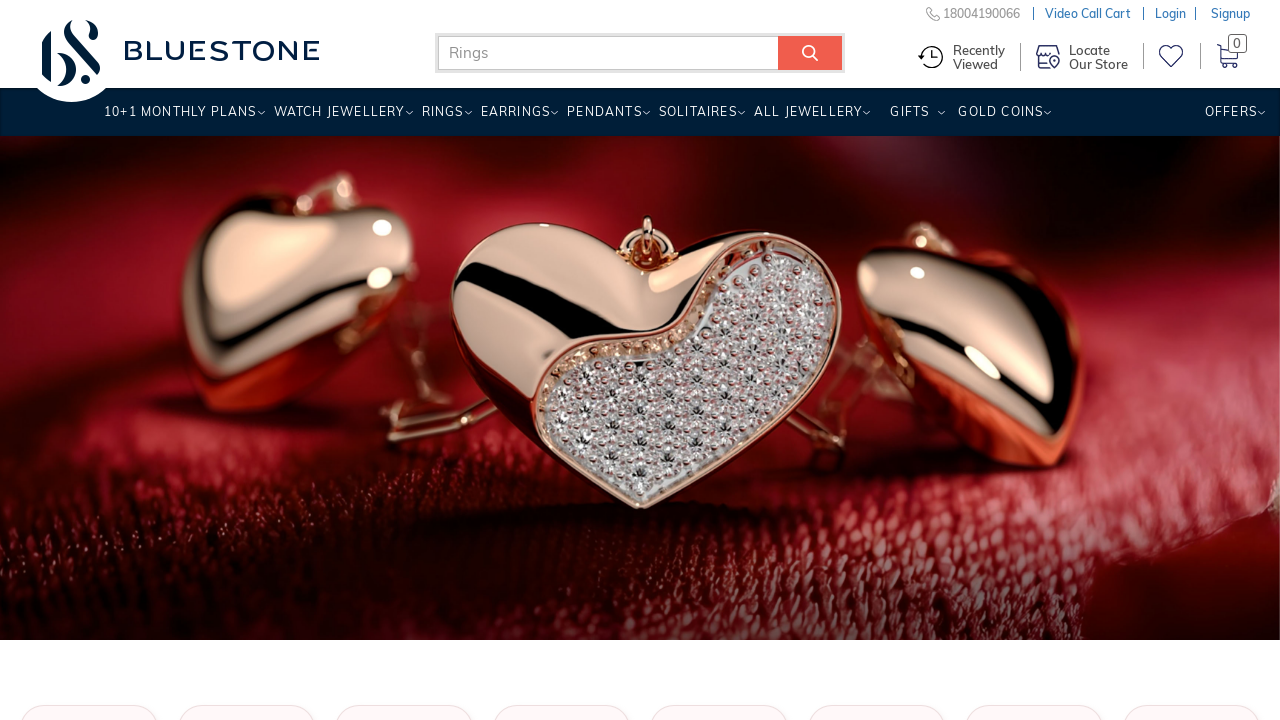

Pressed Enter to submit ring search on input[name='search_query']
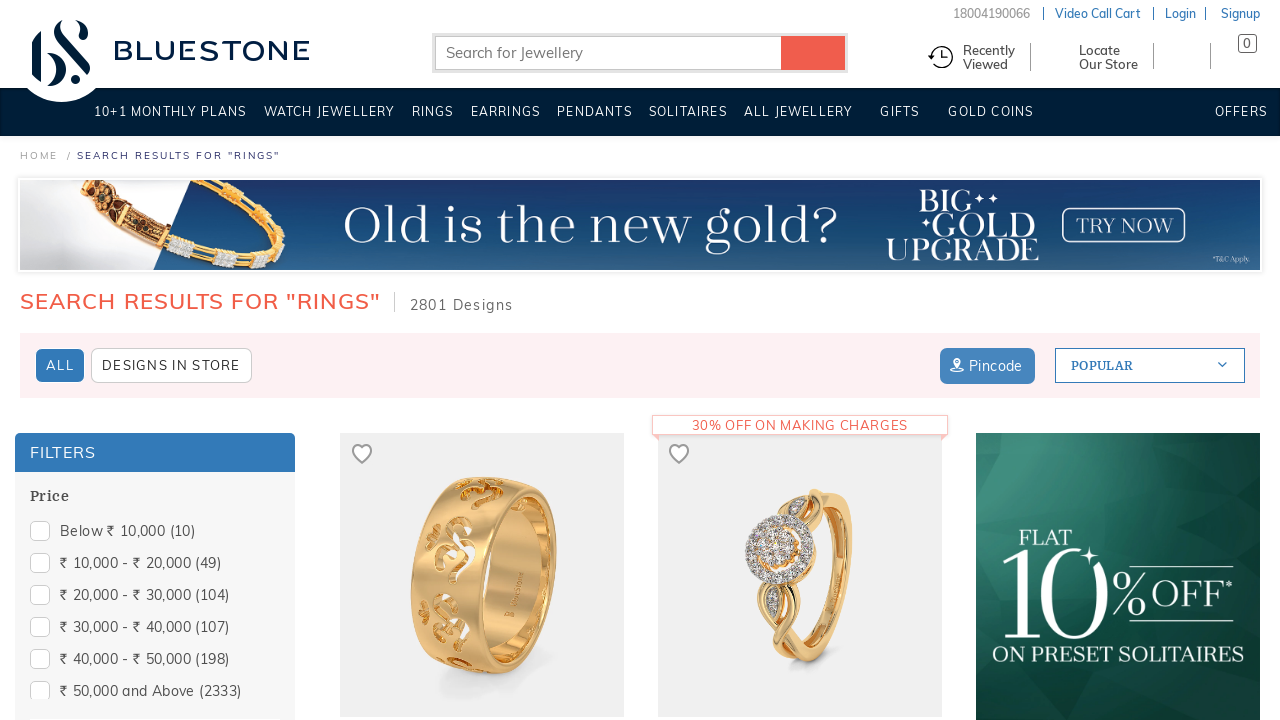

Search results loaded and Price filter element became visible
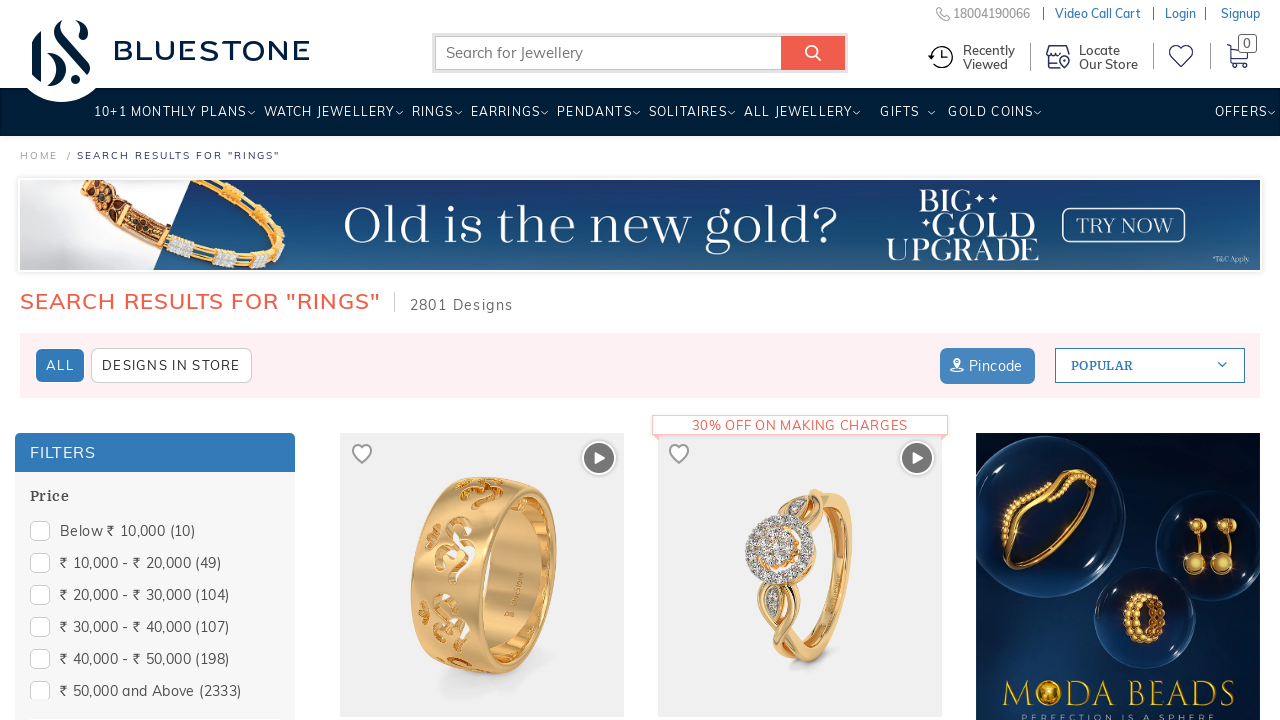

Hovered over Price filter to reveal filter options at (155, 497) on xpath=//span[text()='Price']/parent::span
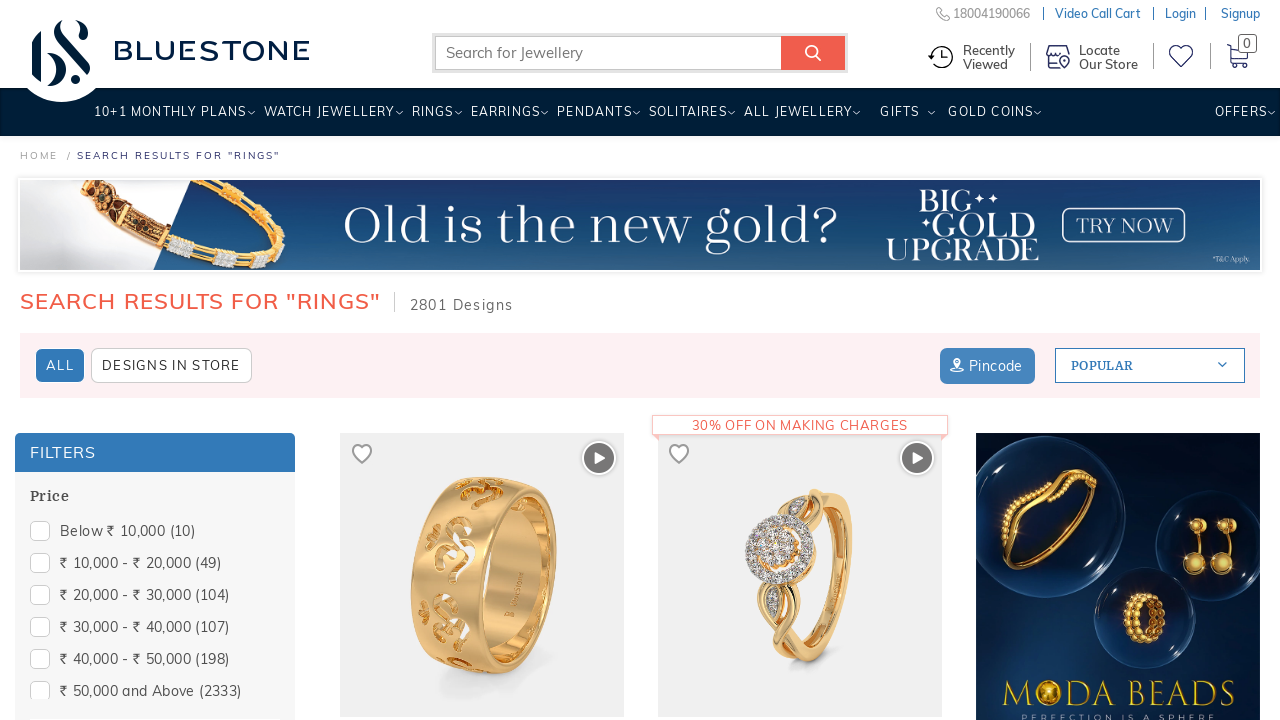

Clicked on 'below rs 10000' price filter option at (155, 532) on xpath=//span[@data-displayname='below rs 10000']
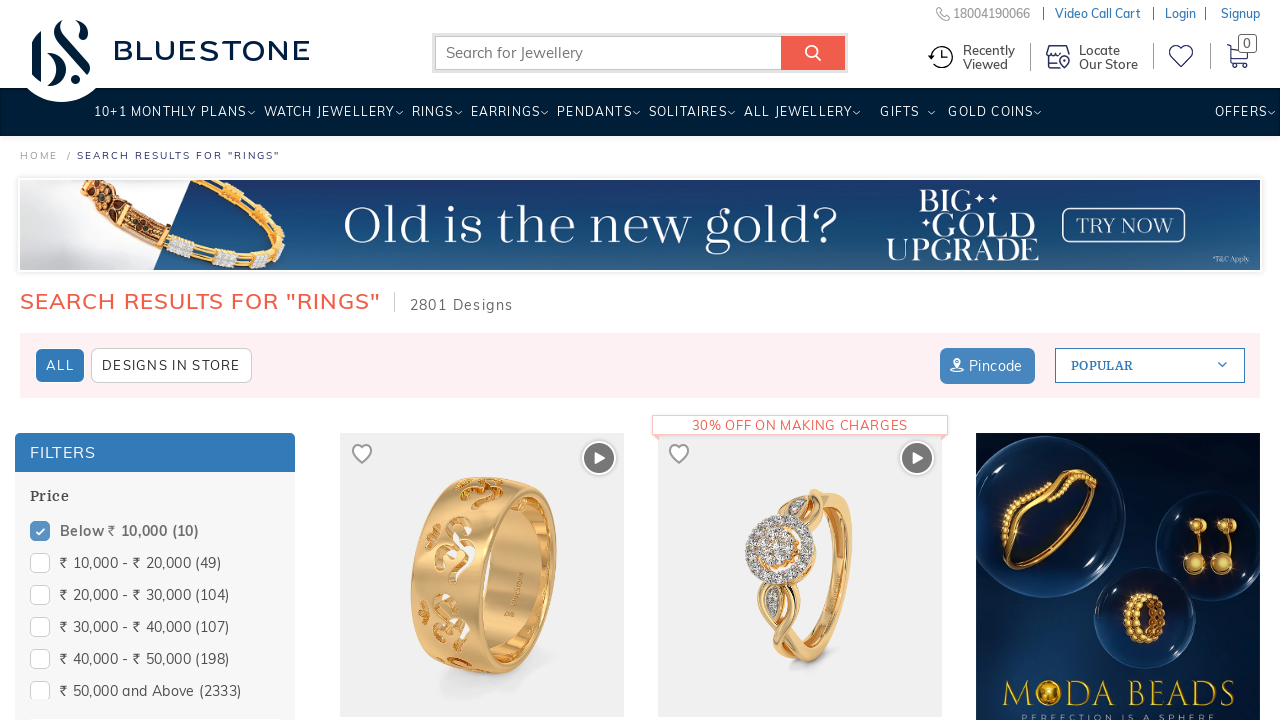

Filtered products loaded showing rings below Rs 10,000
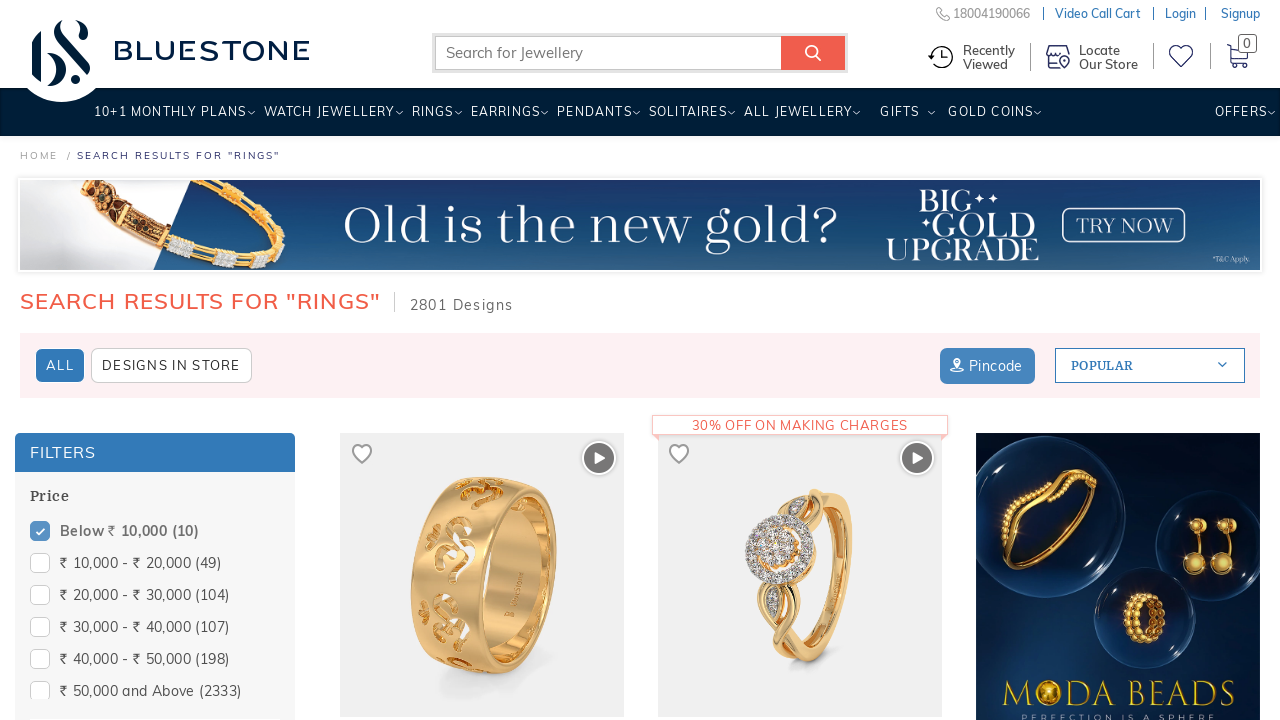

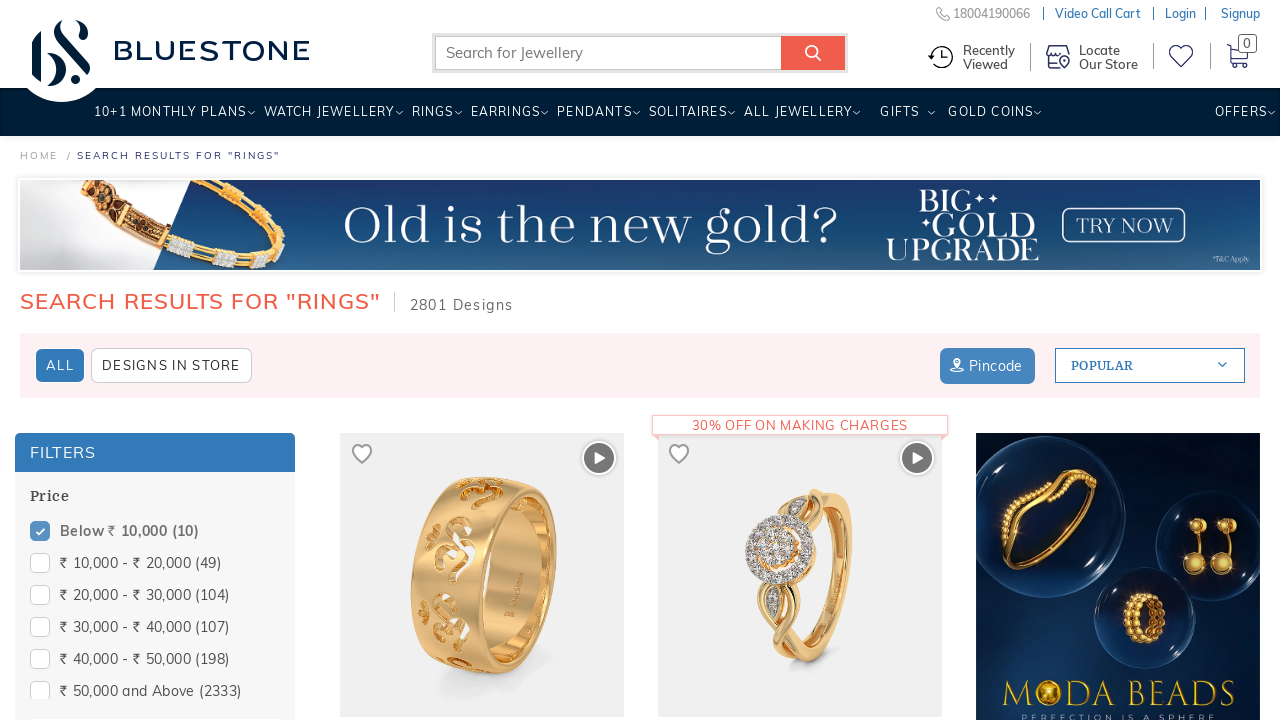